Tests scrolling to an element at the bottom of the page and clicking it using JavaScript execution to navigate to the contact page

Starting URL: https://ultimateqa.com/automation

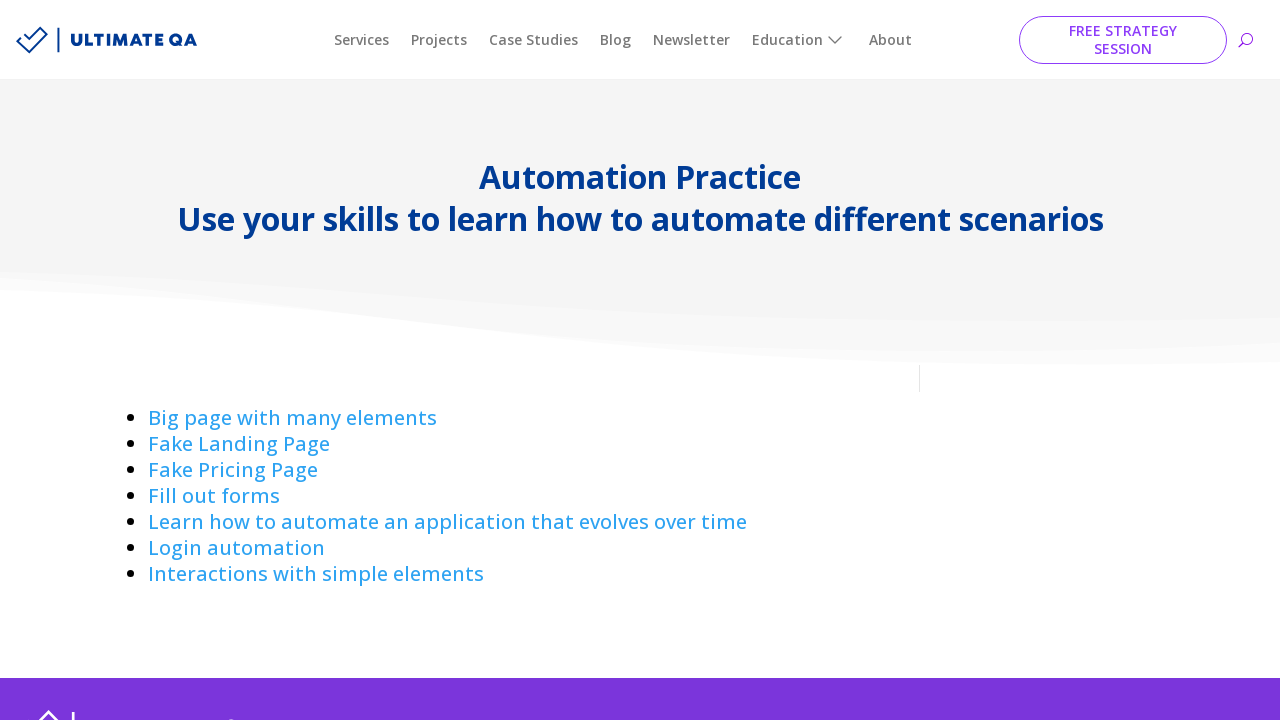

Located contact link element at bottom of page
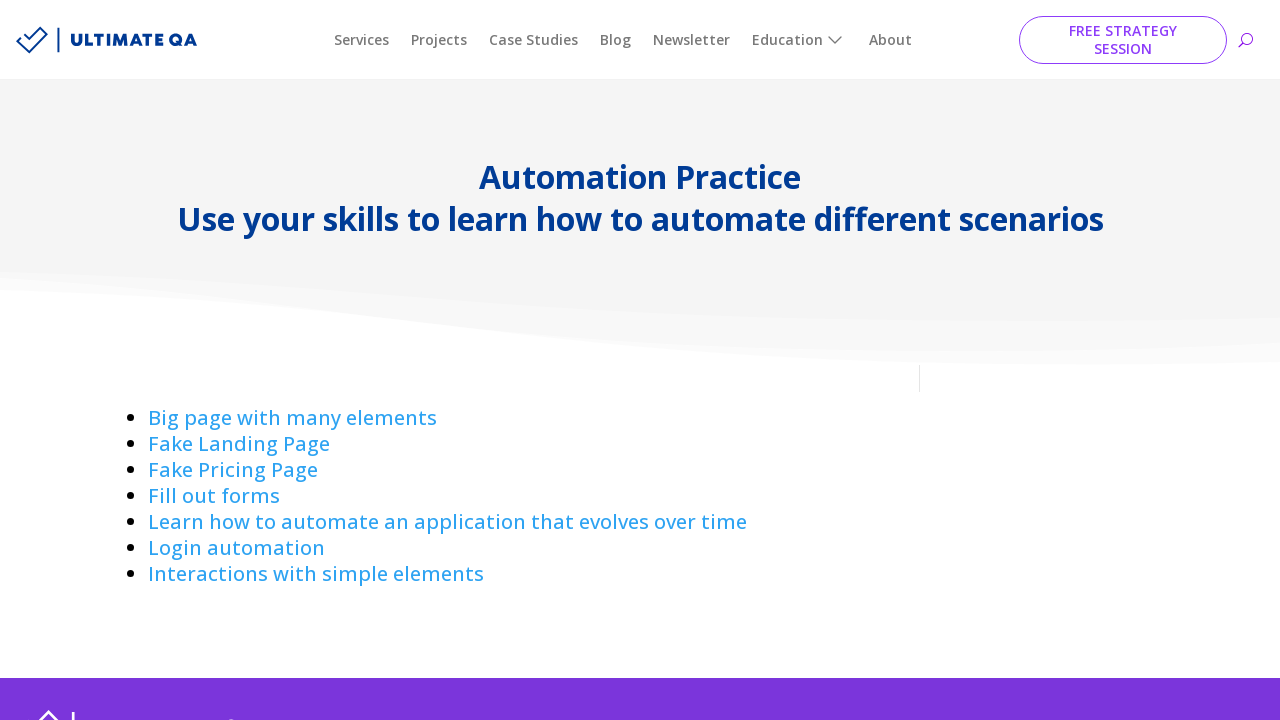

Scrolled to contact link element
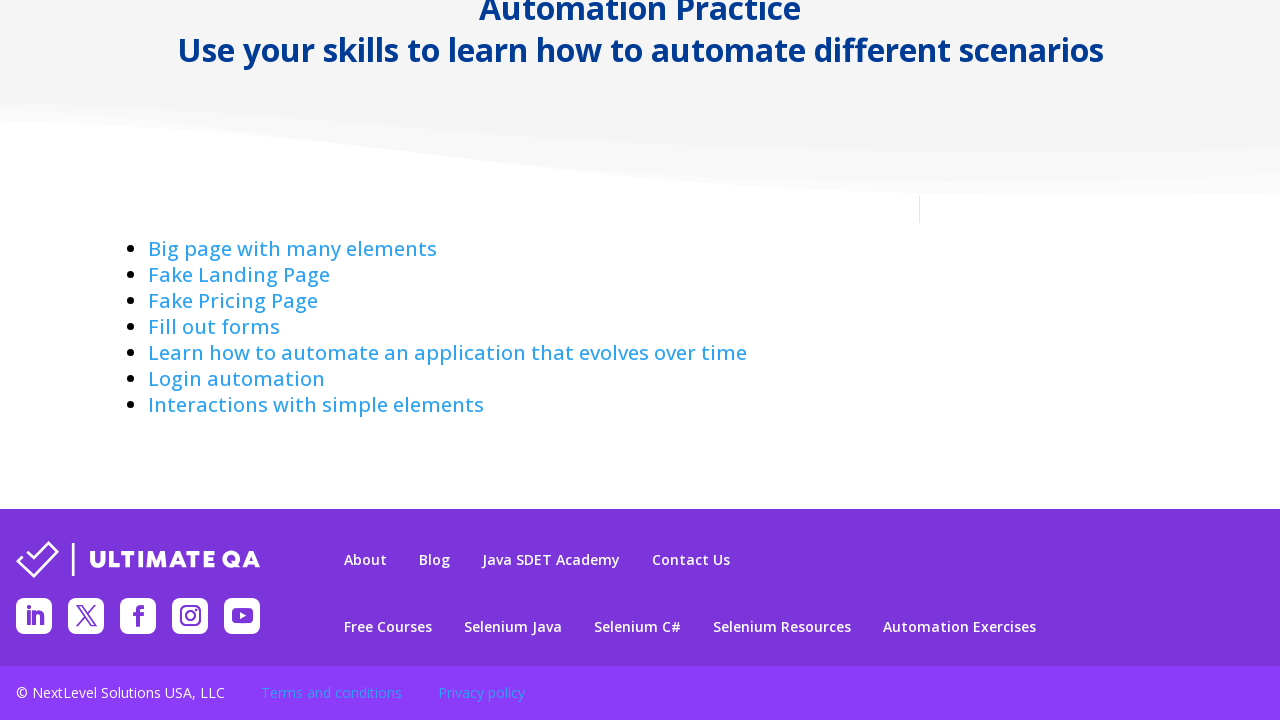

Clicked contact link using JavaScript execution at (691, 560) on xpath=//a[@href='https://ultimateqa.com/contact/']
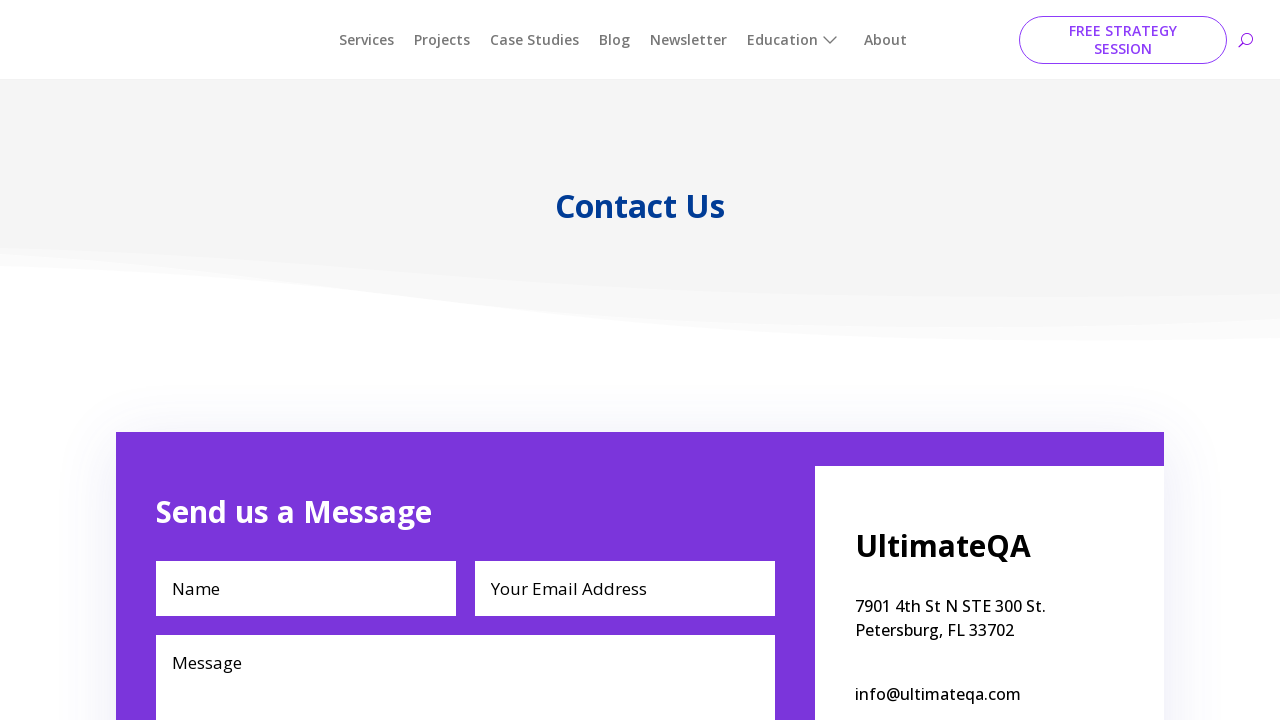

Navigated to contact page and URL confirmed
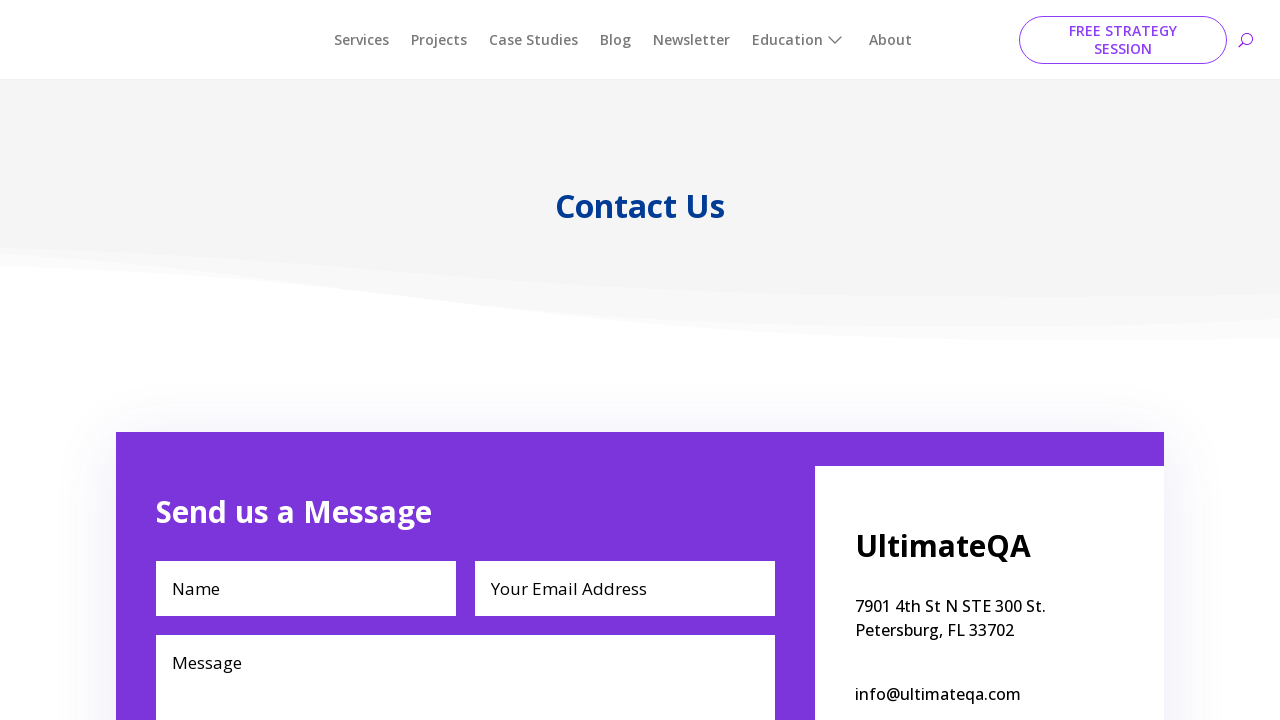

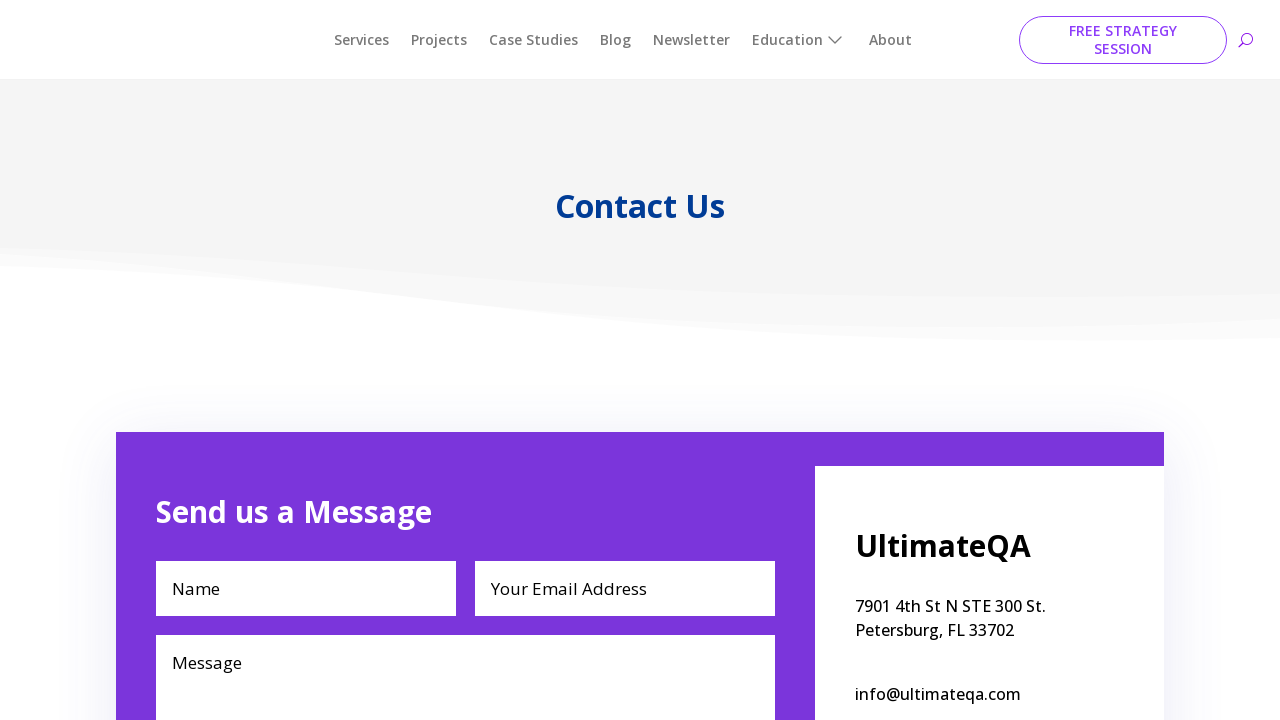